Navigates to CleanSpark investor news page and verifies that news article links are displayed

Starting URL: https://investors.cleanspark.com/news/

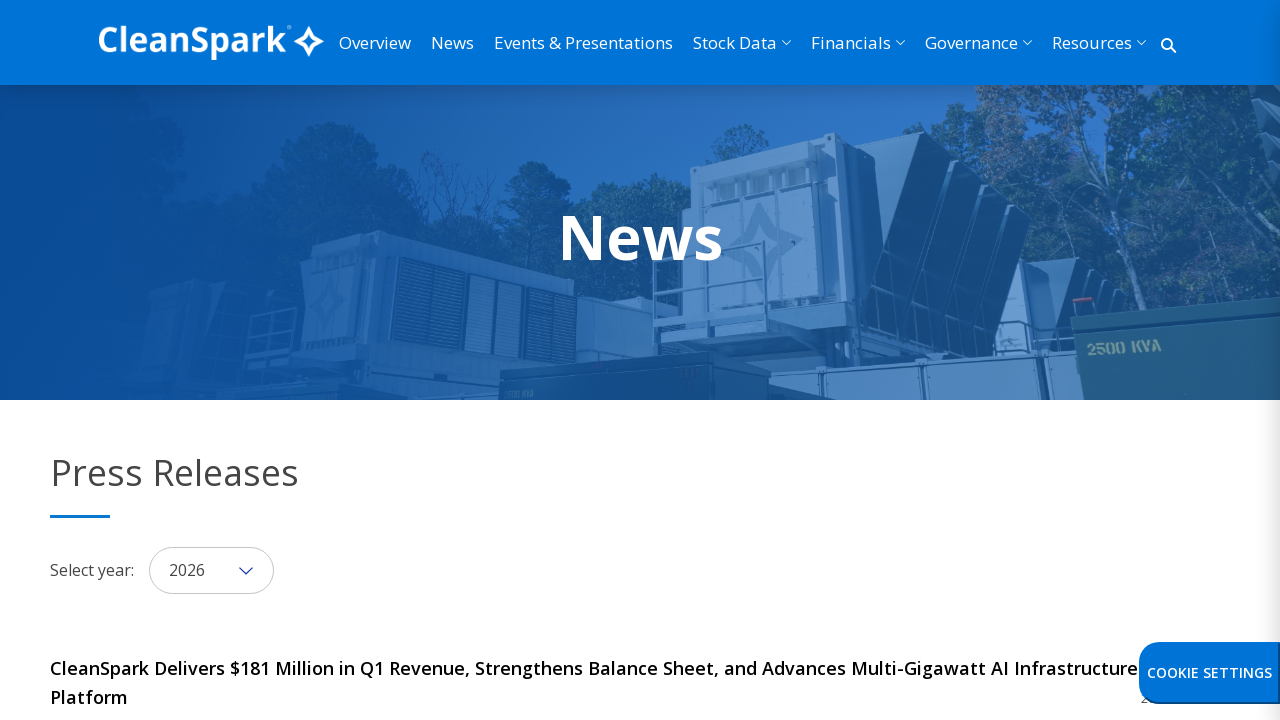

Navigated to CleanSpark investor news page
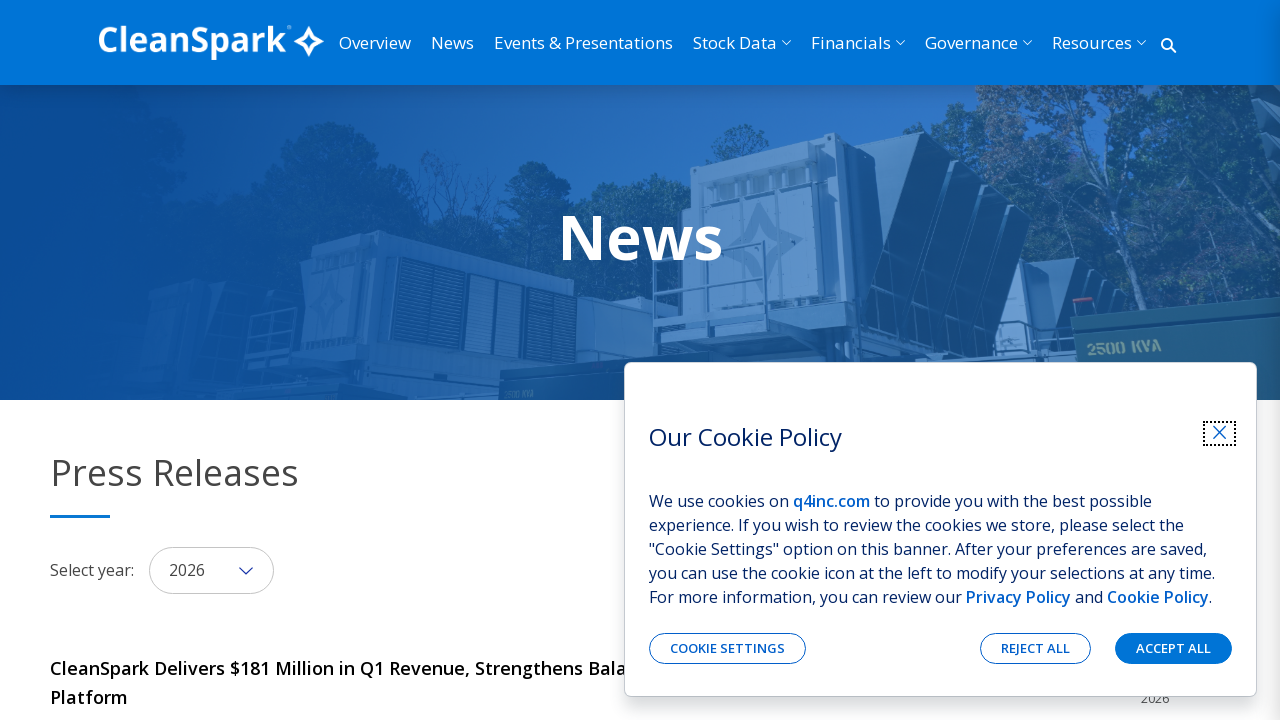

News article links loaded on page
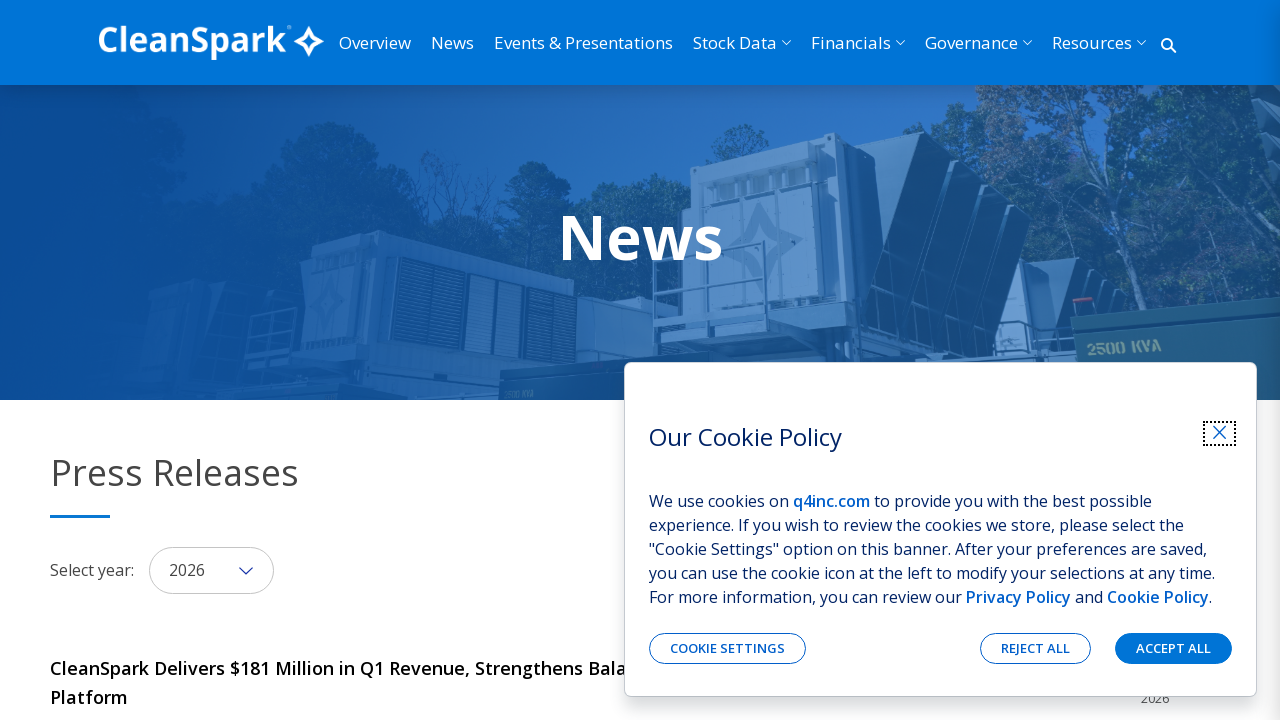

Verified 5 news article links are displayed
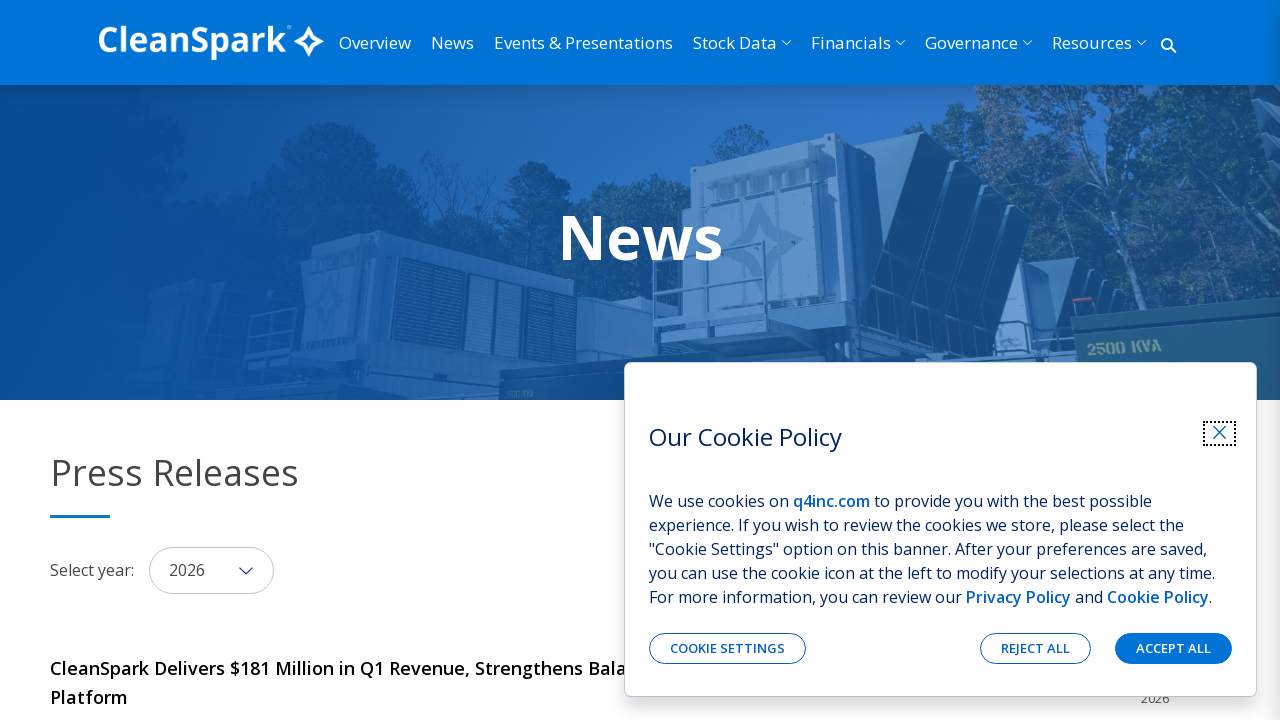

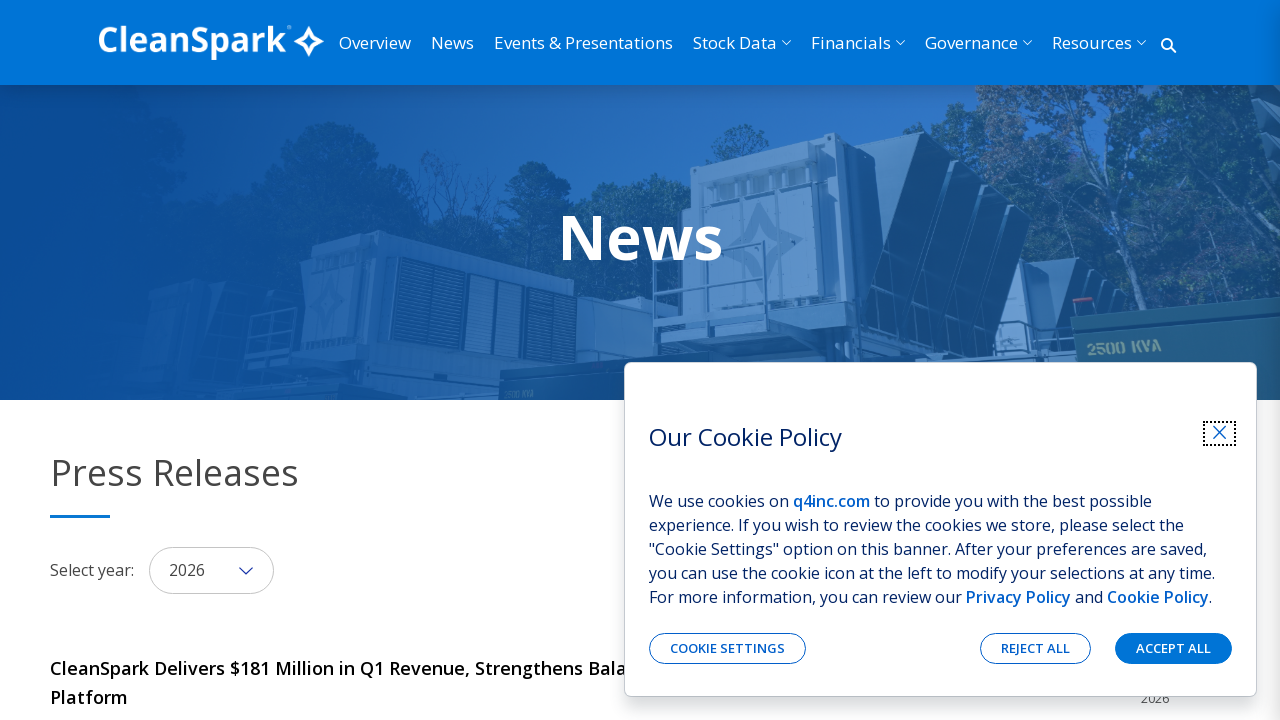